Tests a practice form on Rahul Shetty Academy by filling out email, password, name fields, selecting a radio button, clicking a checkbox, submitting the form, verifying success message, and filling an additional text field.

Starting URL: https://rahulshettyacademy.com/angularpractice/

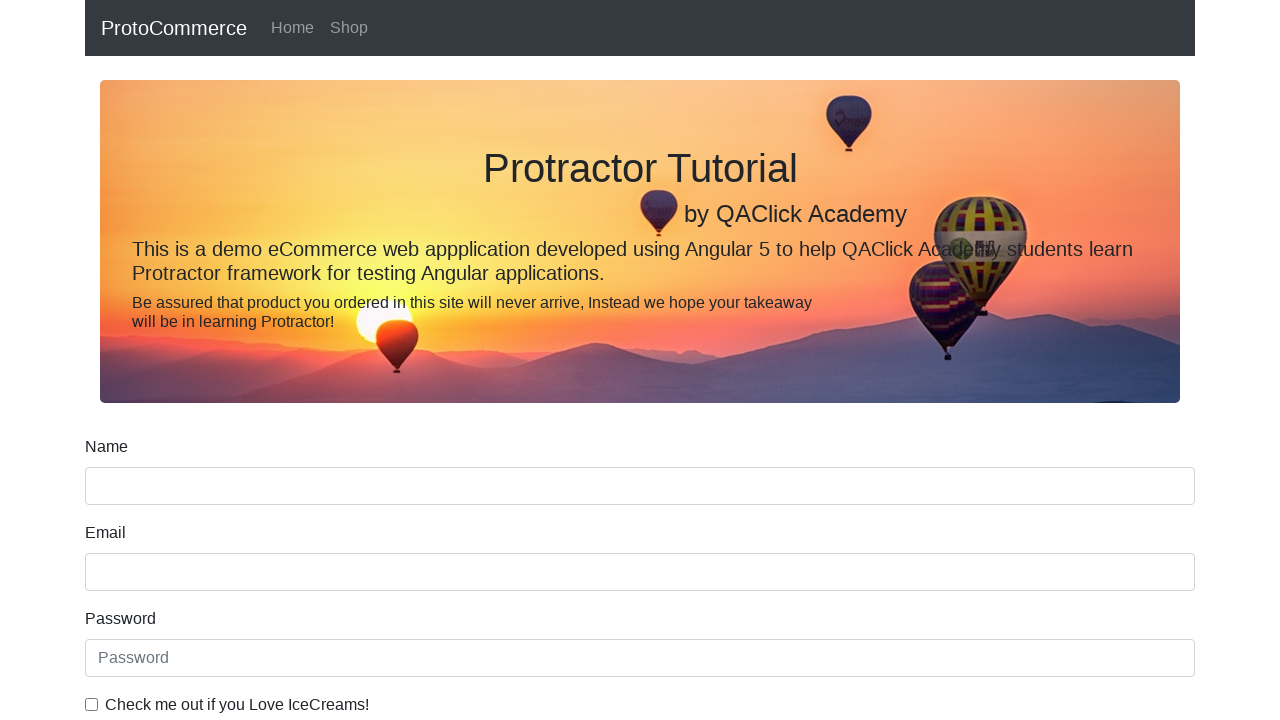

Filled email field with 'automationtester42@example.com' on input[name='email']
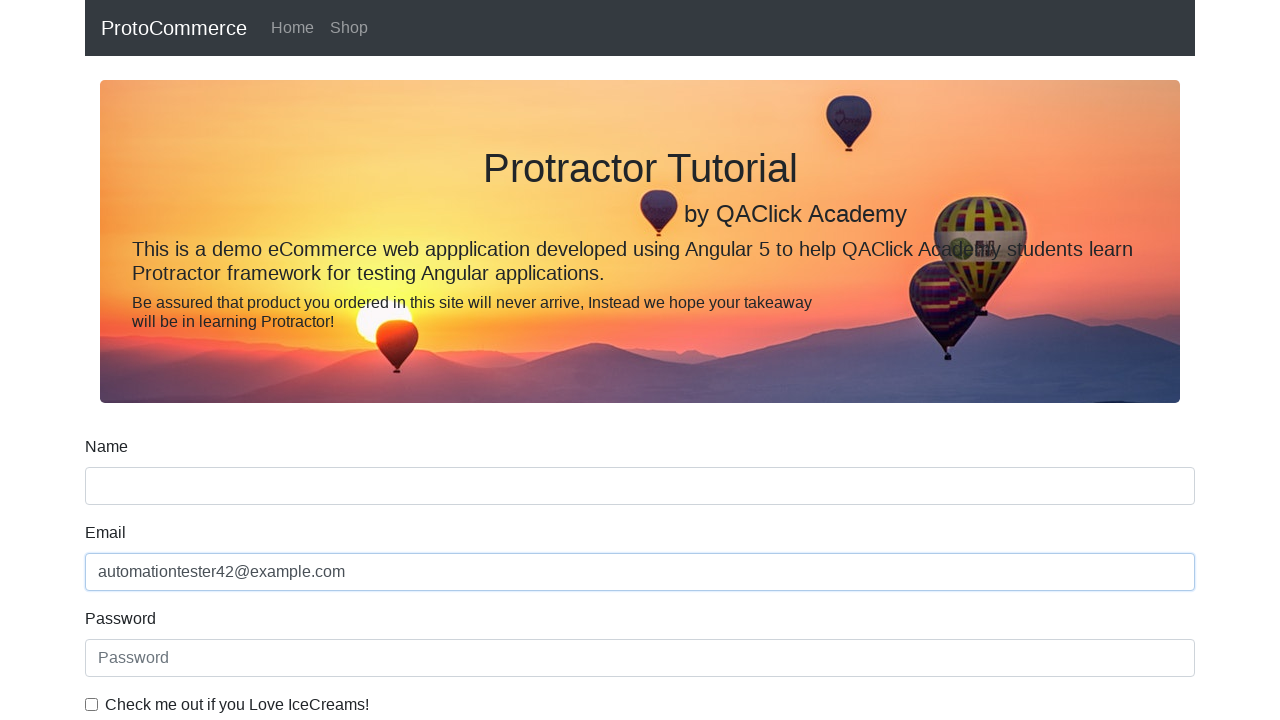

Filled password field with 'TestPass123!' on #exampleInputPassword1
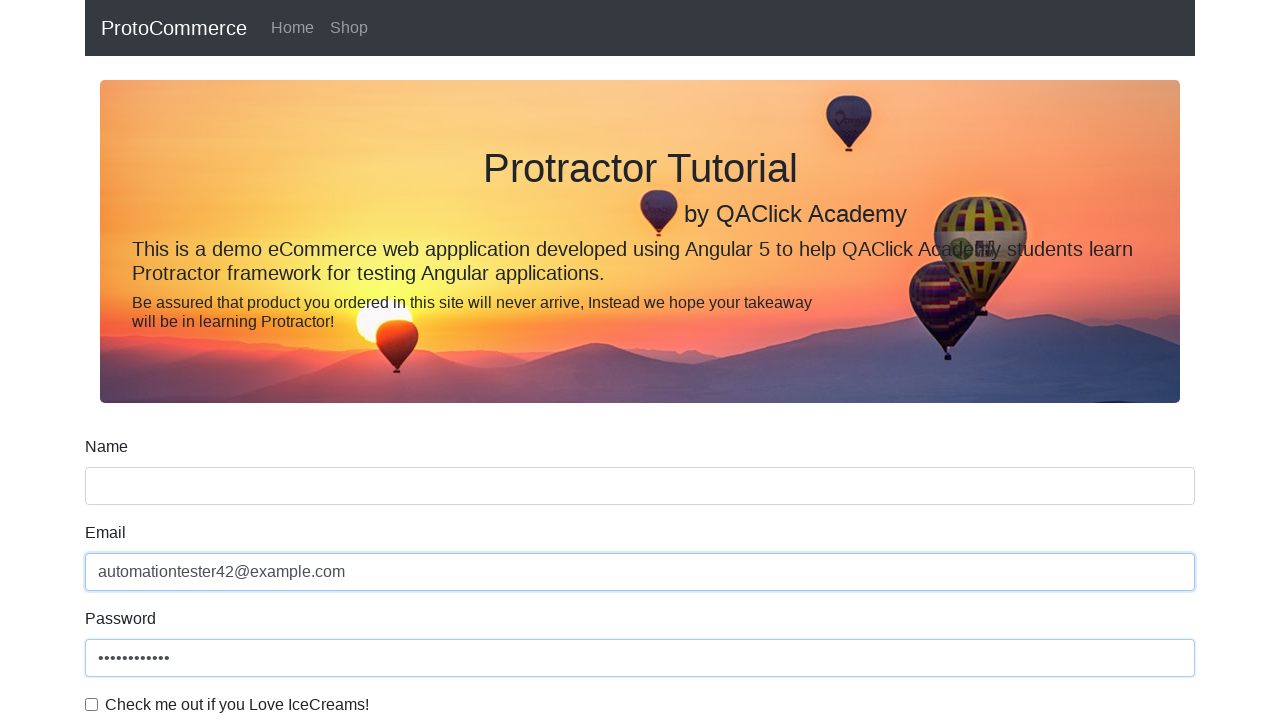

Clicked checkbox to accept terms at (92, 704) on #exampleCheck1
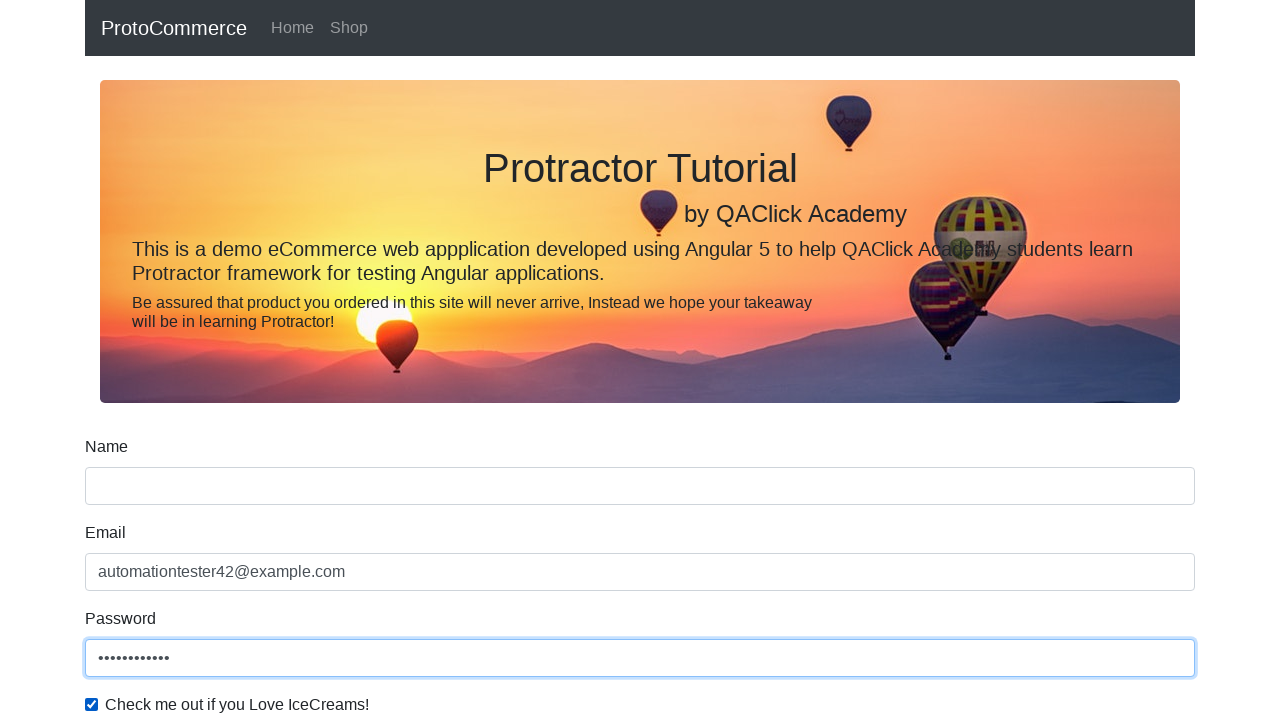

Filled name field with 'AutomationUser' on input[name='name']
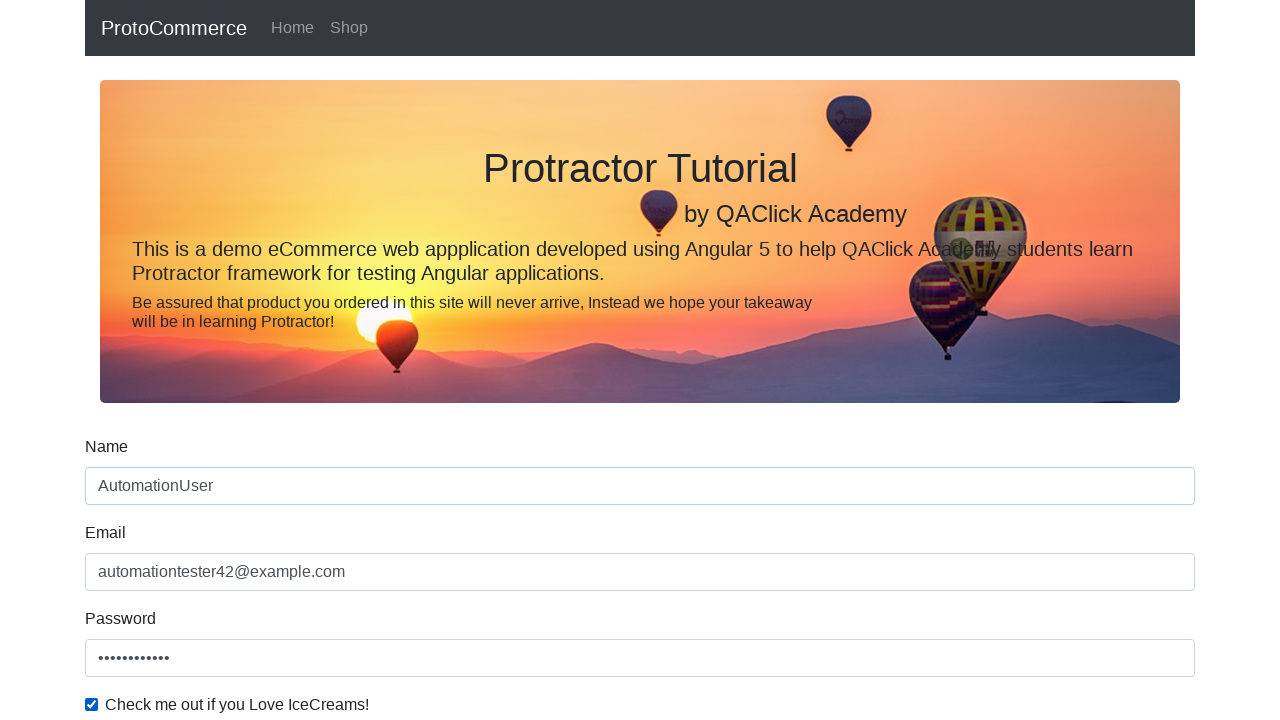

Selected Female radio button option at (326, 360) on #inlineRadio2
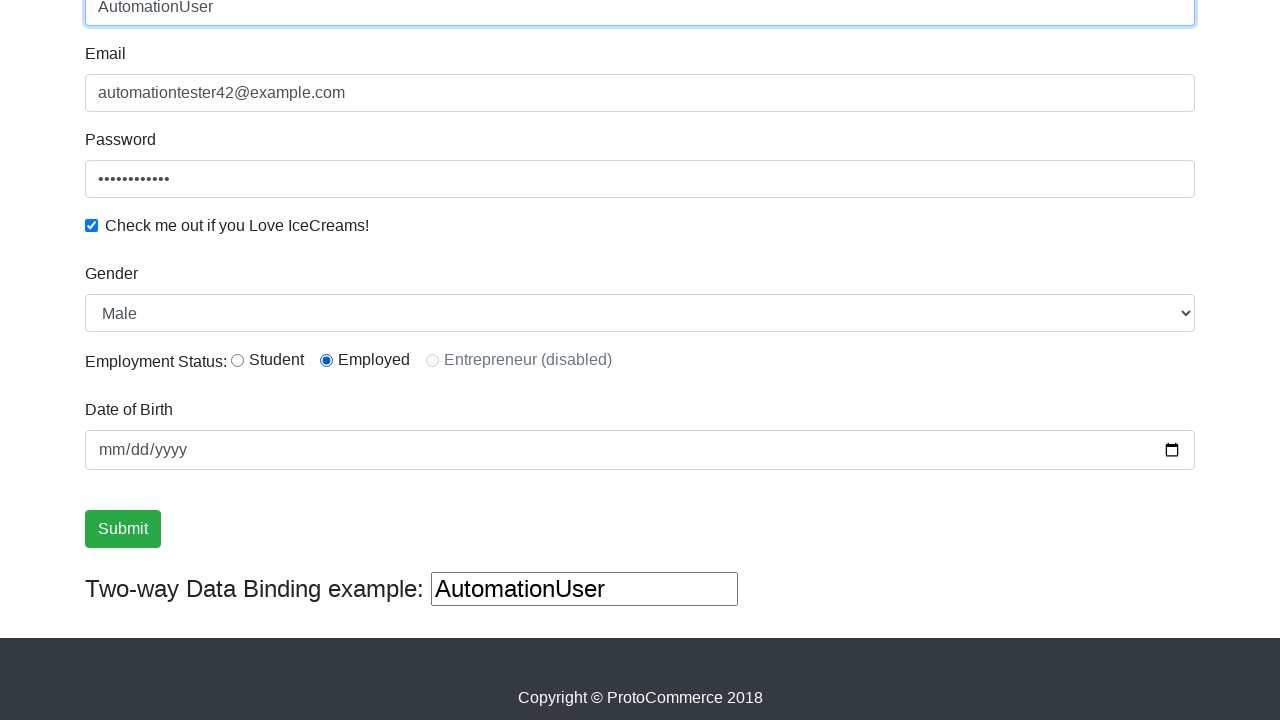

Clicked form submit button at (123, 529) on input[type='submit']
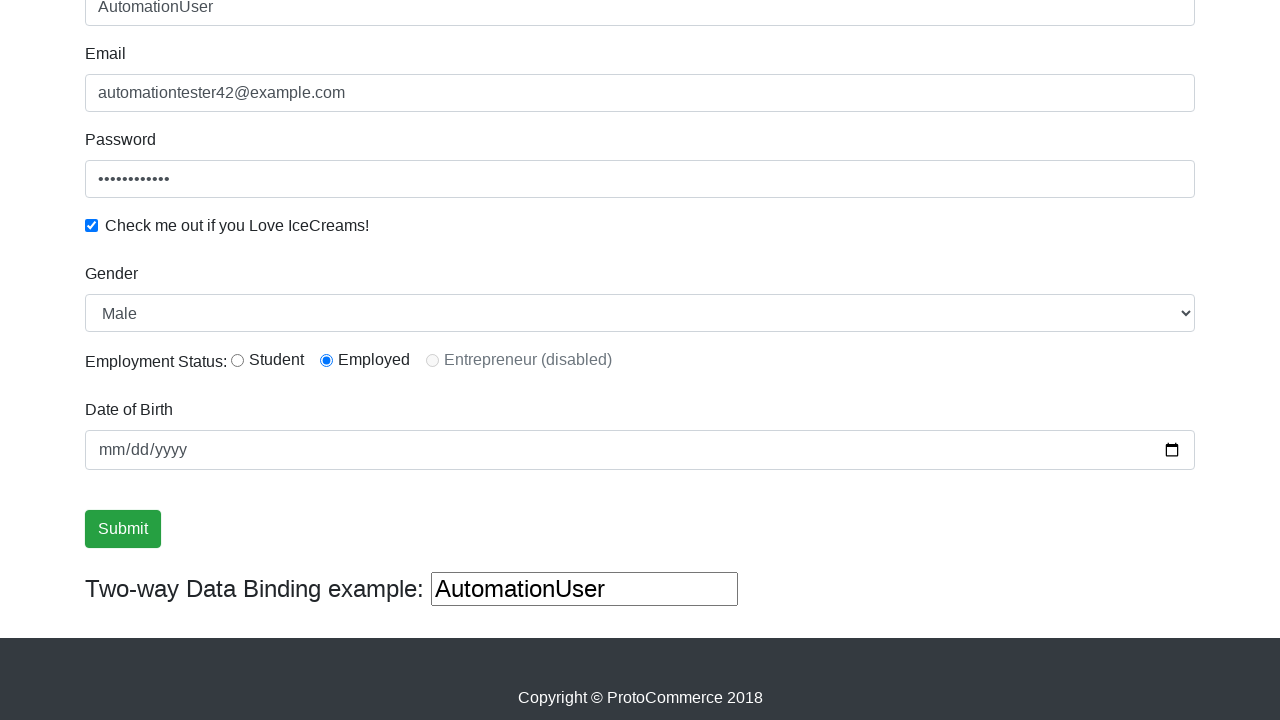

Success message appeared after form submission
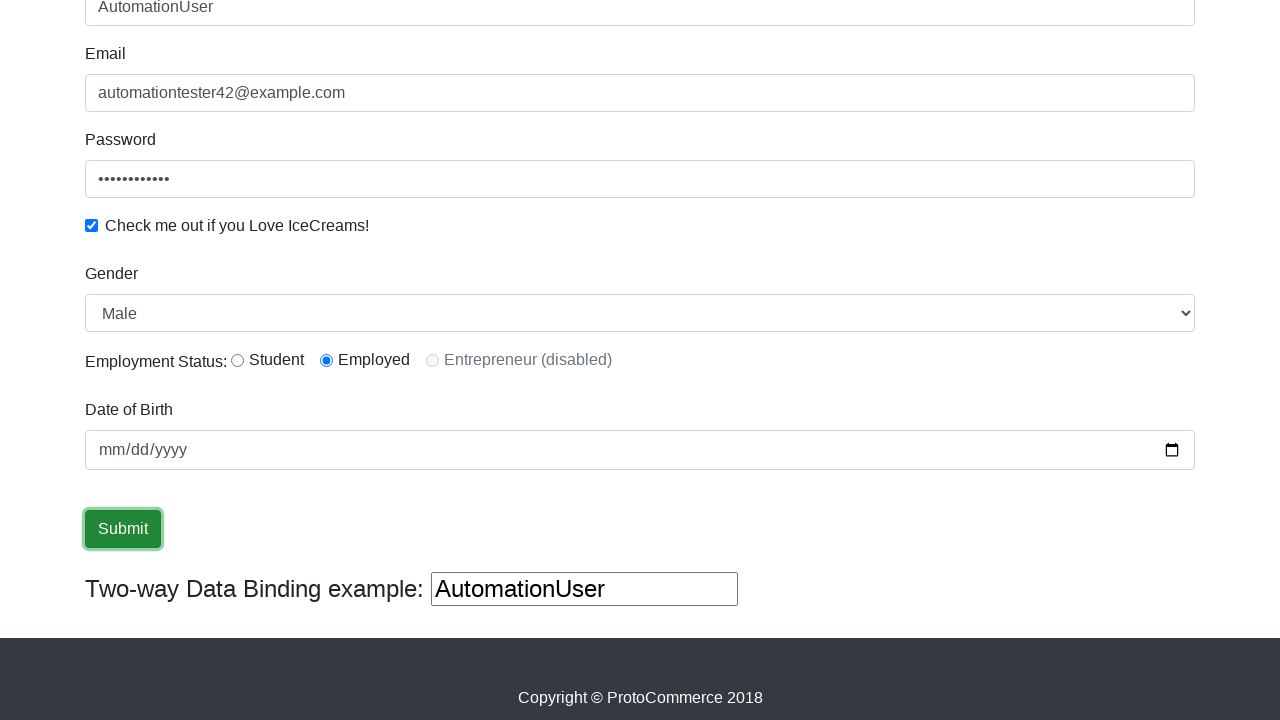

Extracted success message: '
                    ×
                    Success! The Form has been submitted successfully!.
                  '
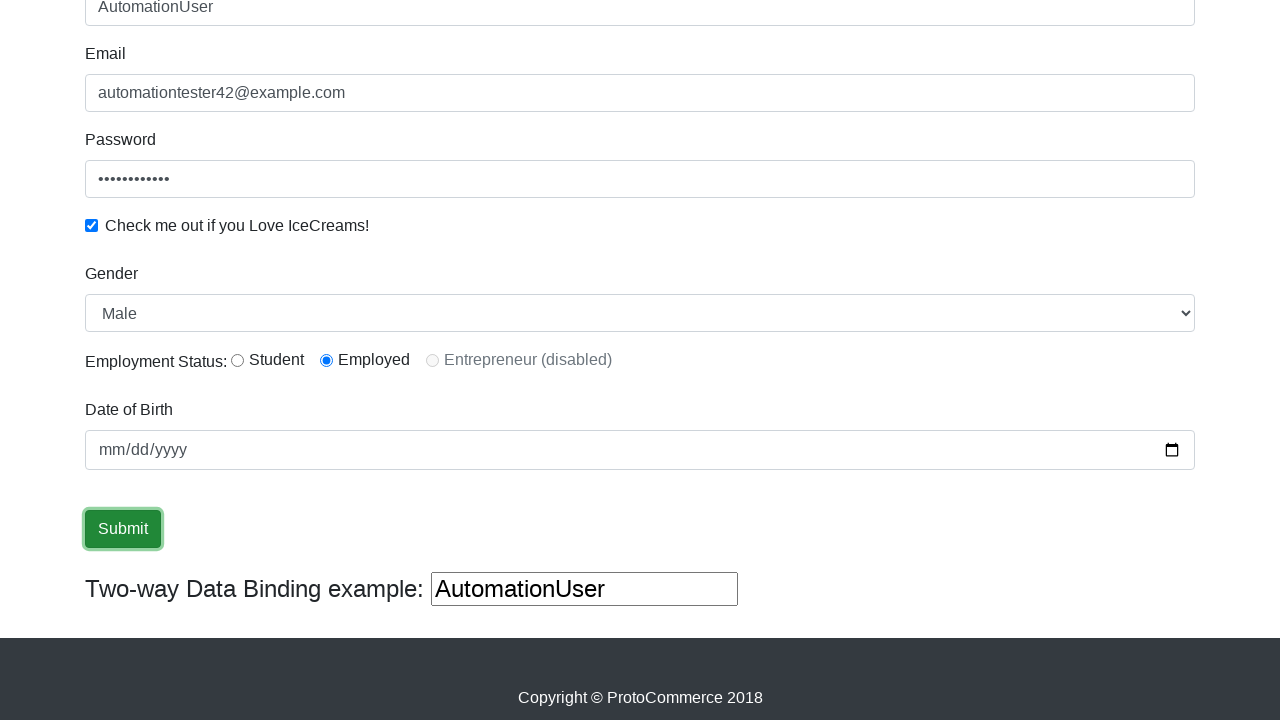

Verified 'Success' text in success message
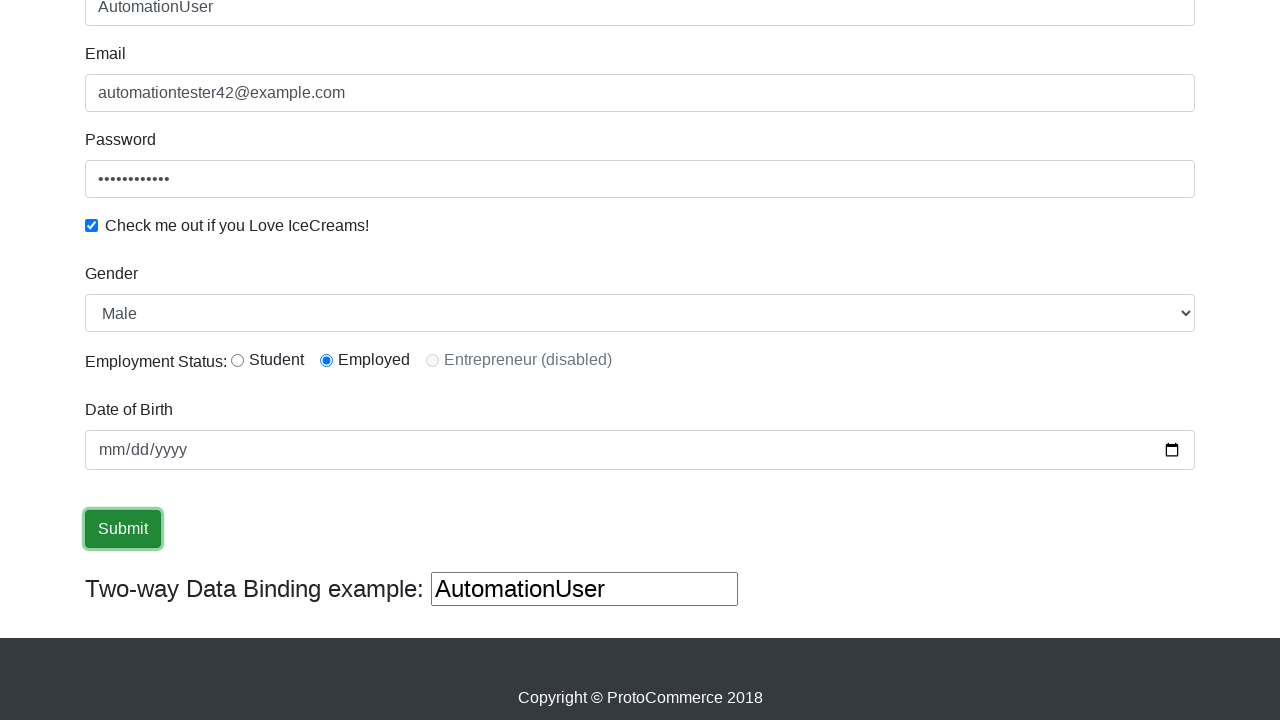

Filled third text input field with 'AdditionalTestInput' on (//input[@type='text'])[3]
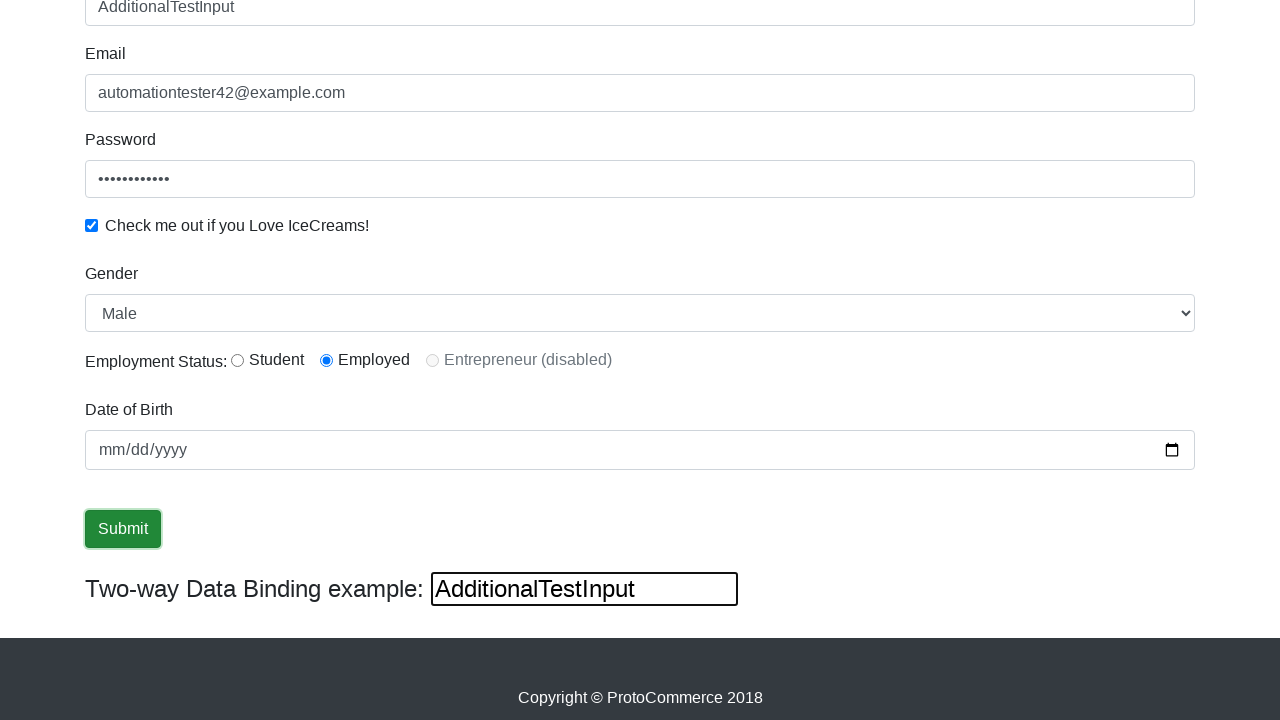

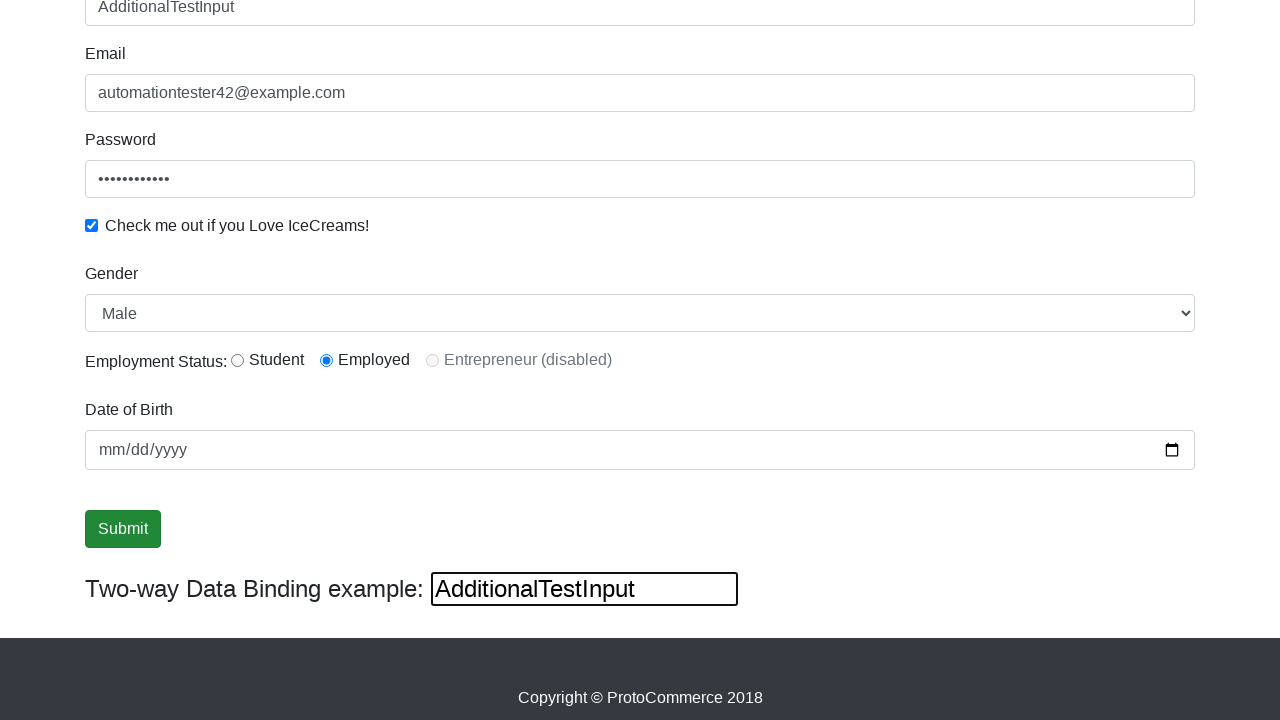